Tests drag and drop functionality within an iframe by dragging an element from source to target location

Starting URL: https://jqueryui.com/droppable/

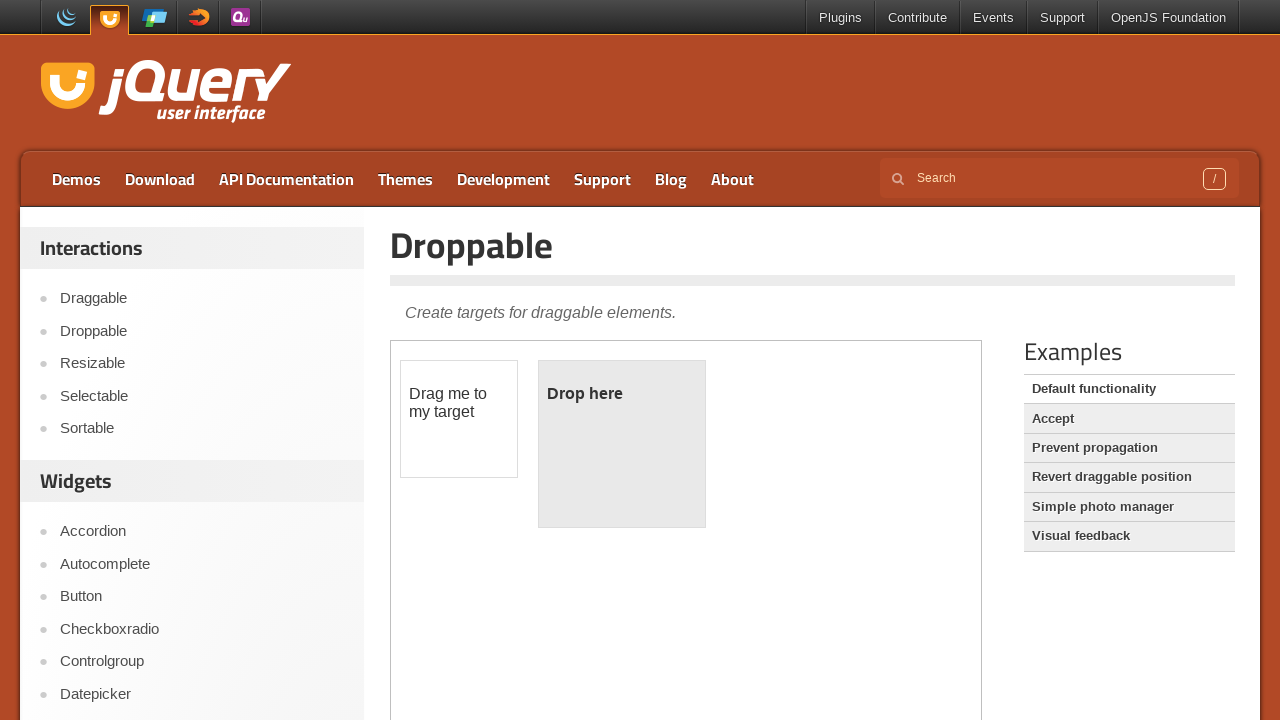

Navigated to jQuery UI droppable demo page
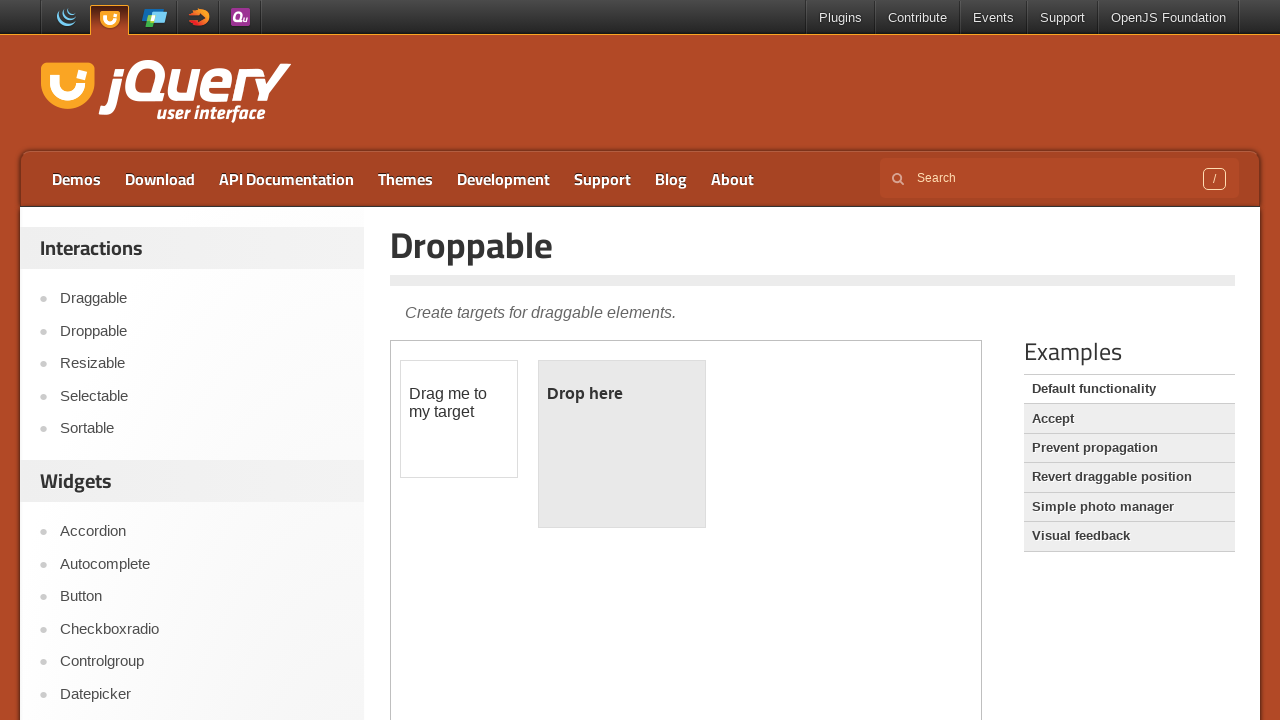

Located demo frame containing drag and drop elements
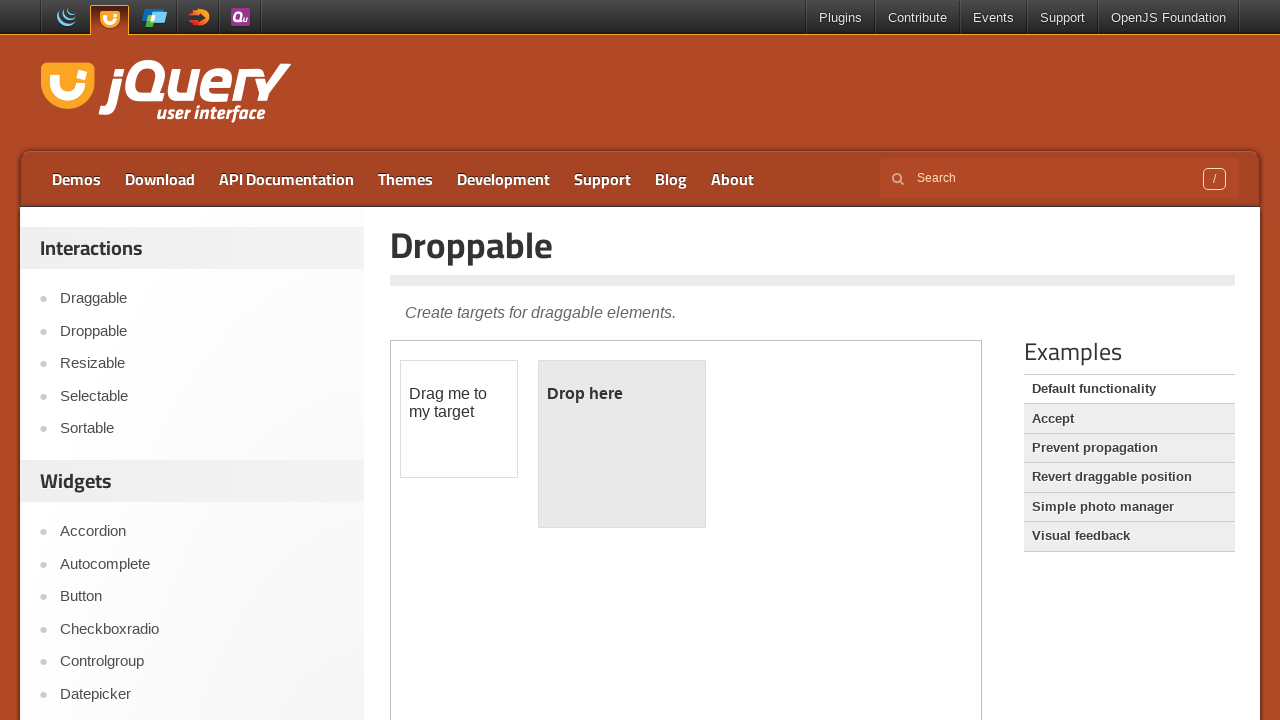

Located draggable source element
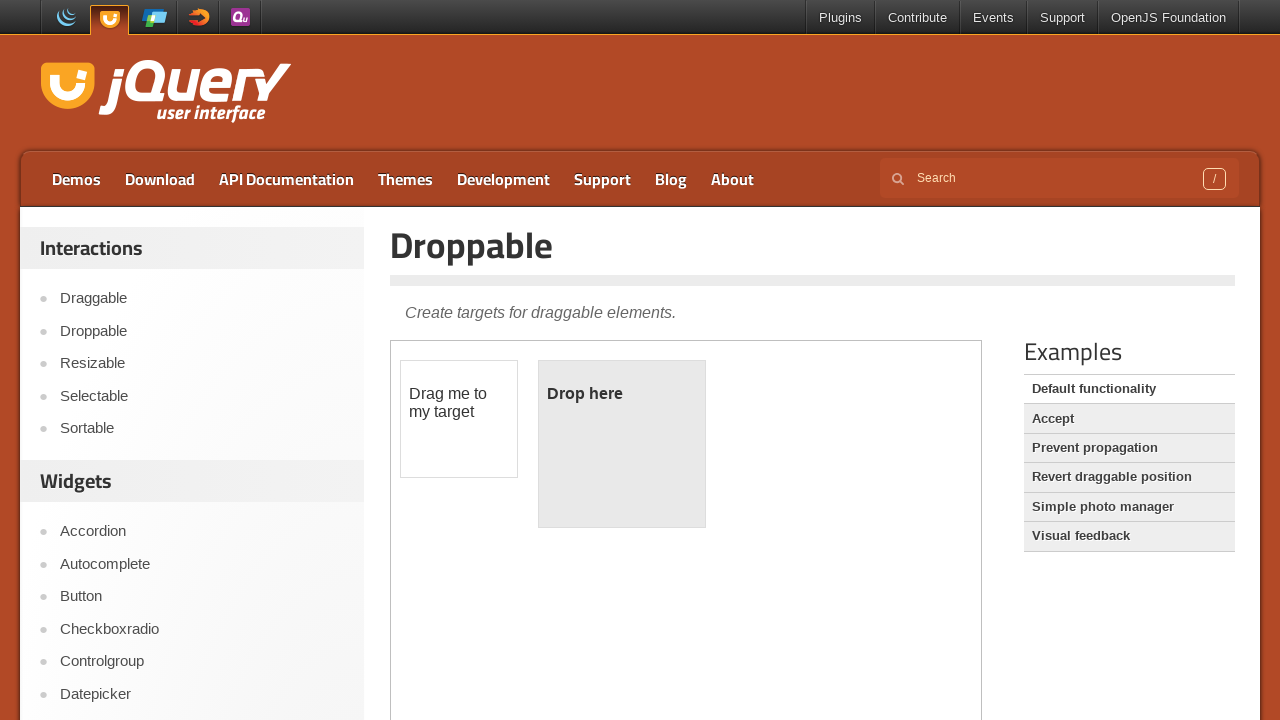

Located droppable target element
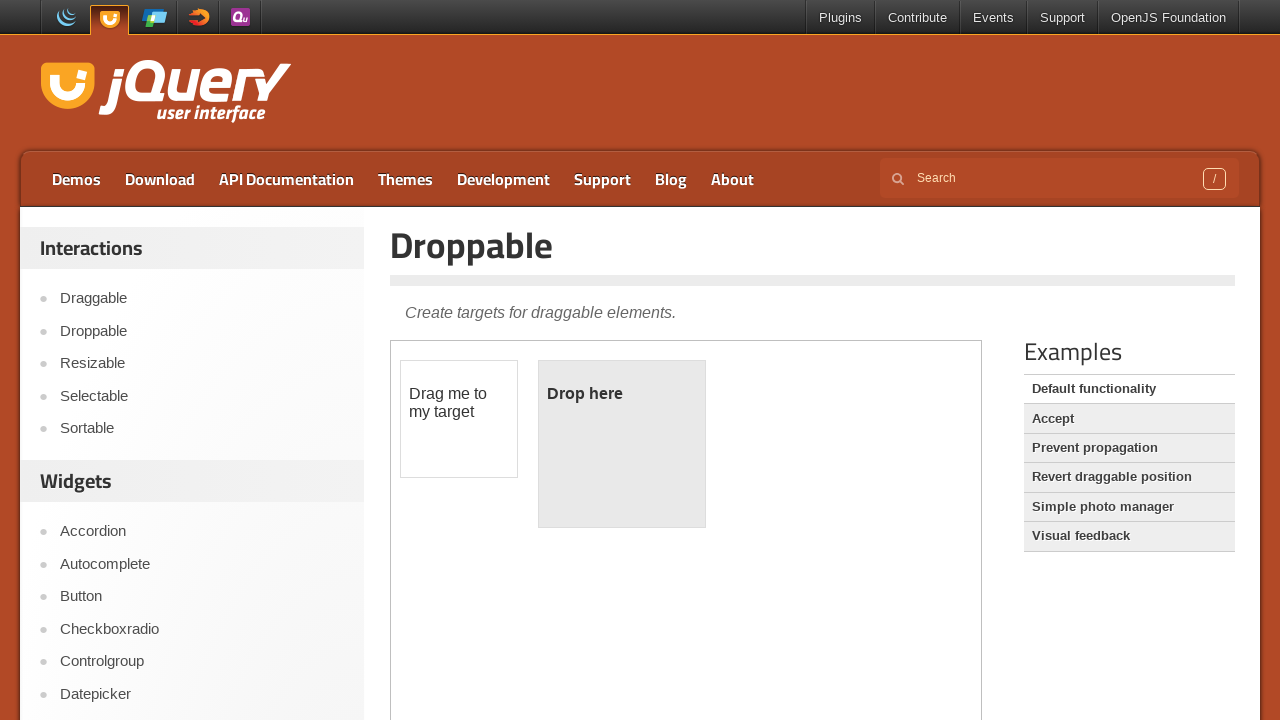

Dragged source element to target element at (622, 444)
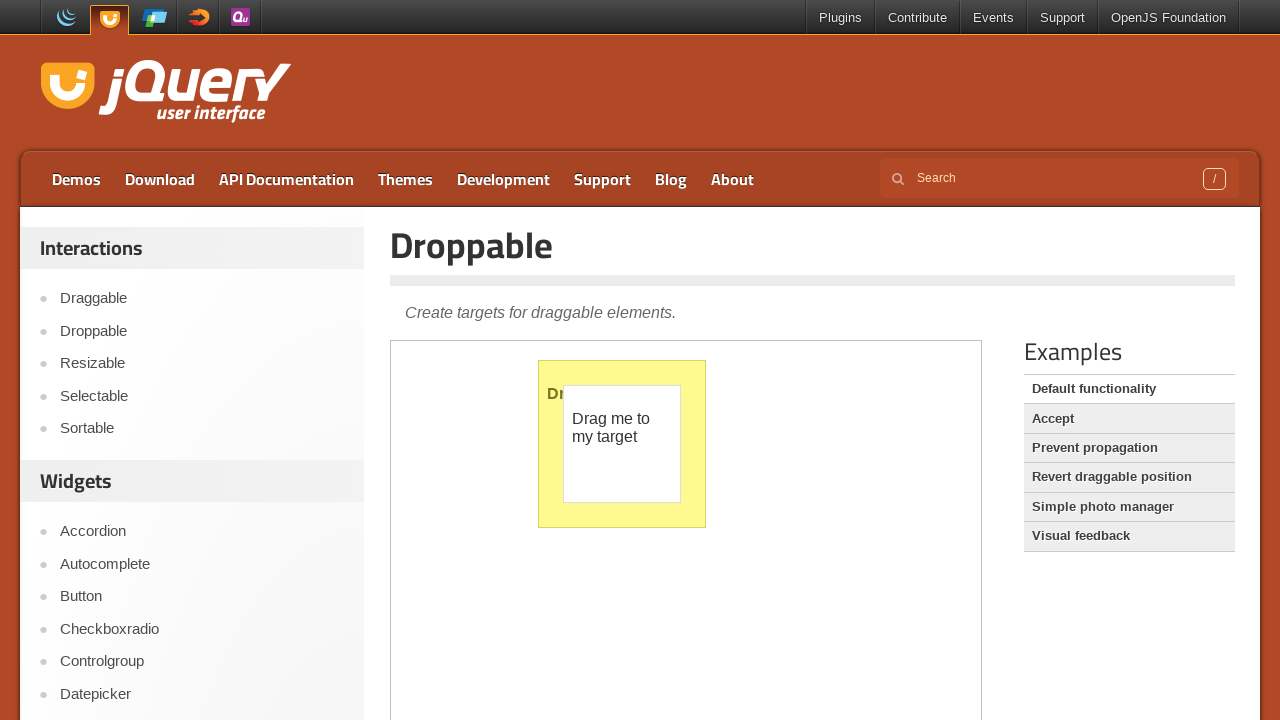

Waited 2 seconds to observe drag and drop result
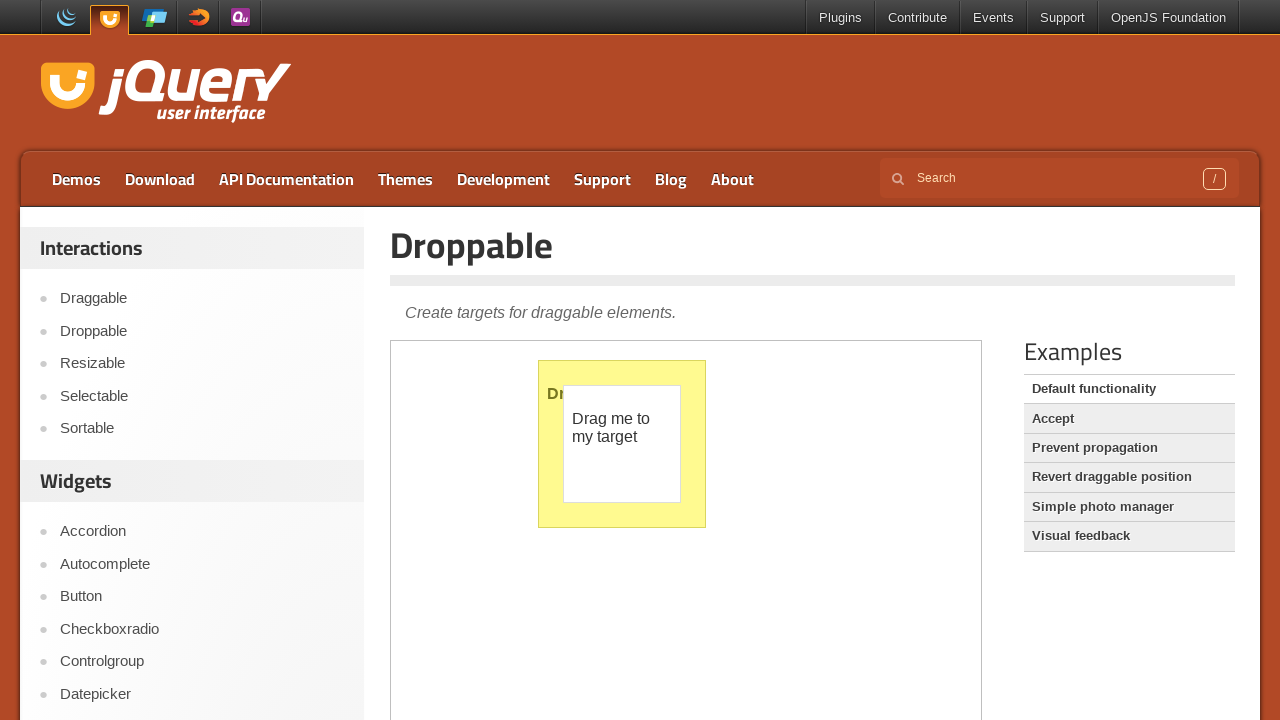

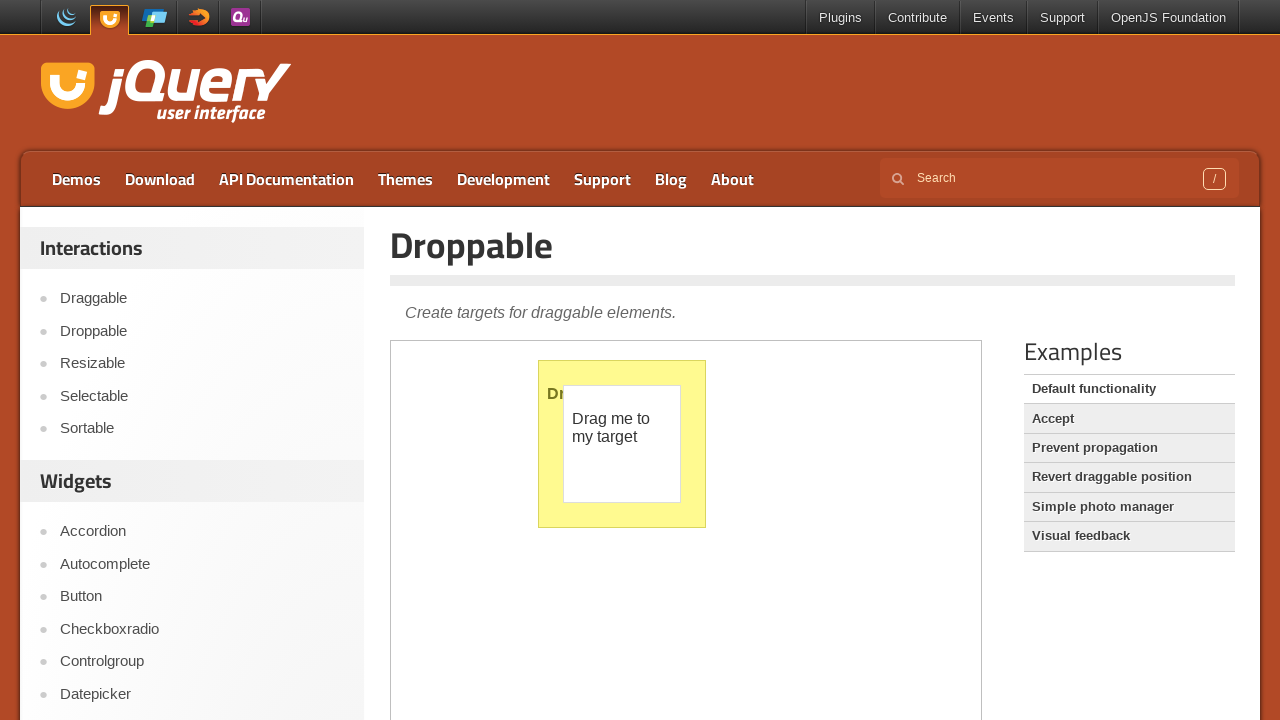